Tests the resizable UI element functionality by dragging the resize handle to change the element's dimensions

Starting URL: https://jqueryui.com/resizable

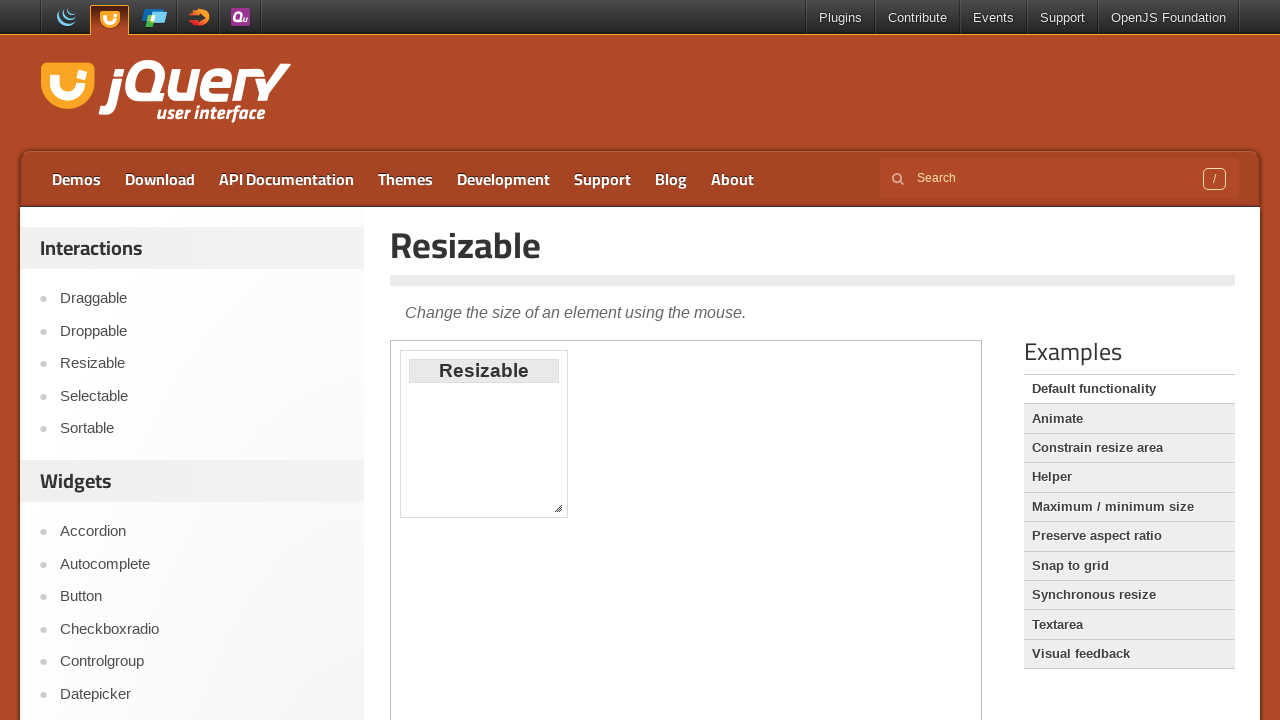

Navigated to jQuery UI resizable demo page
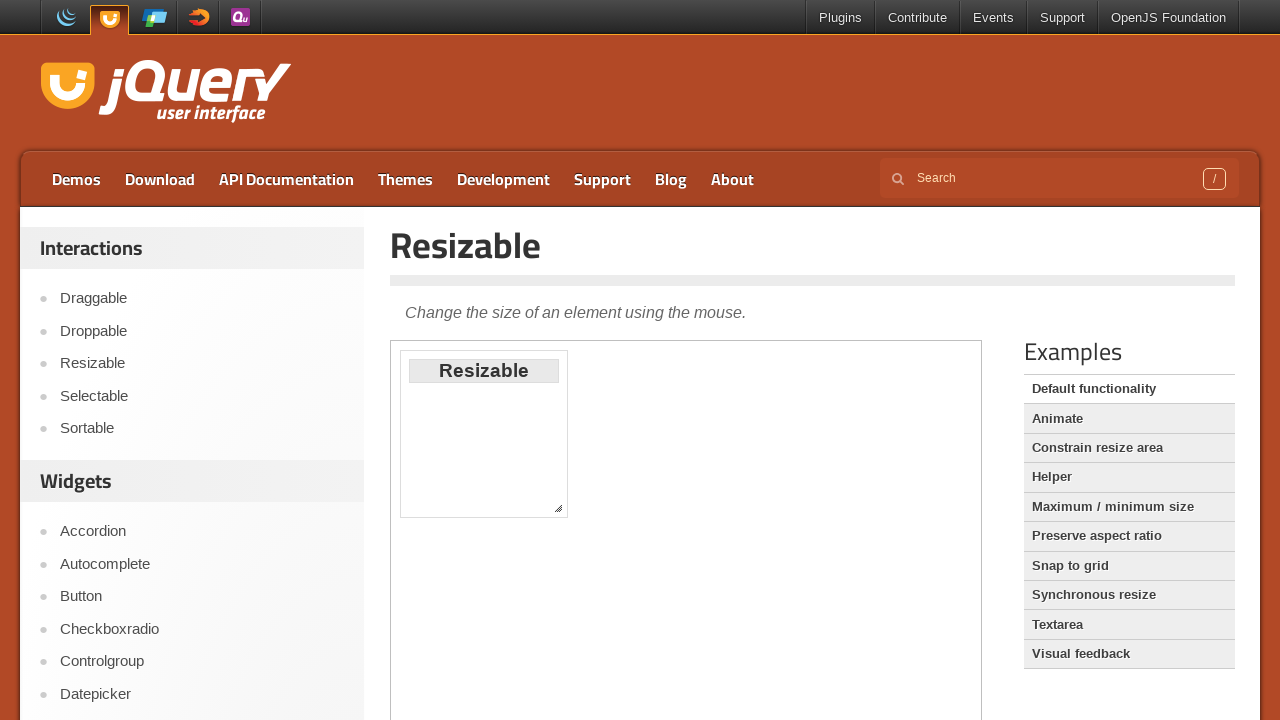

Located and selected the iframe containing the resizable element
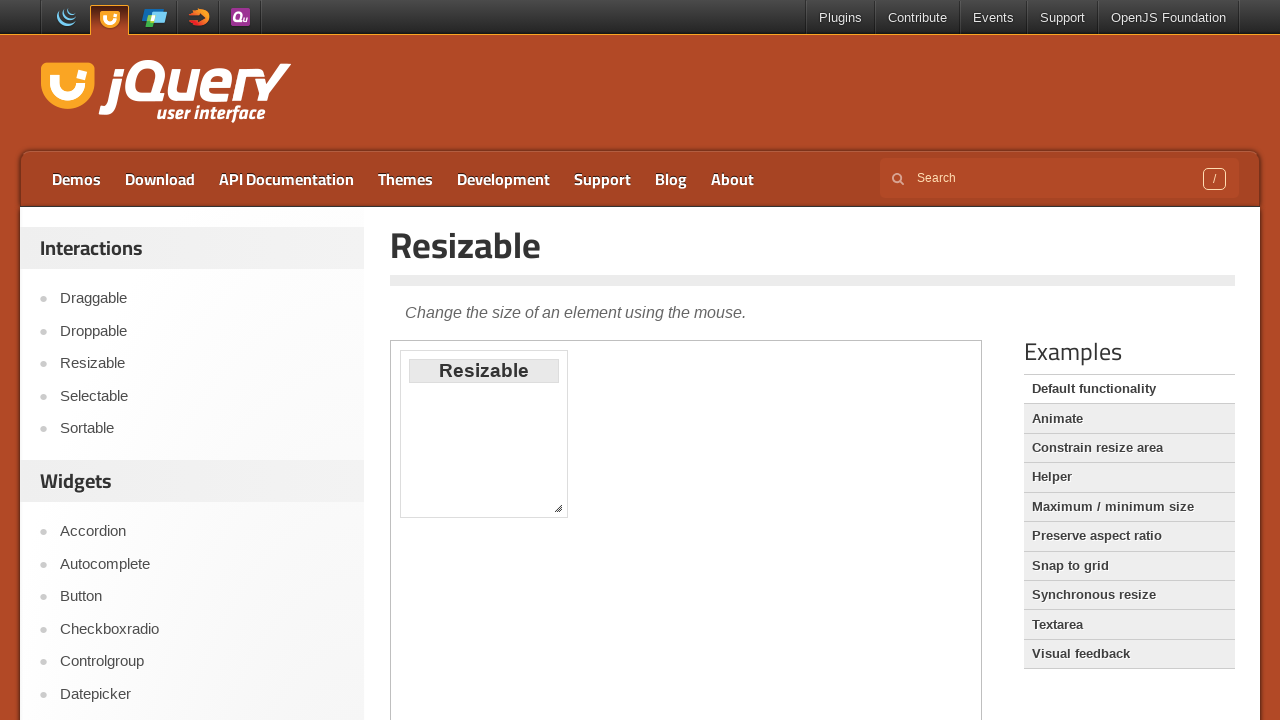

Located the resize handle element (east edge)
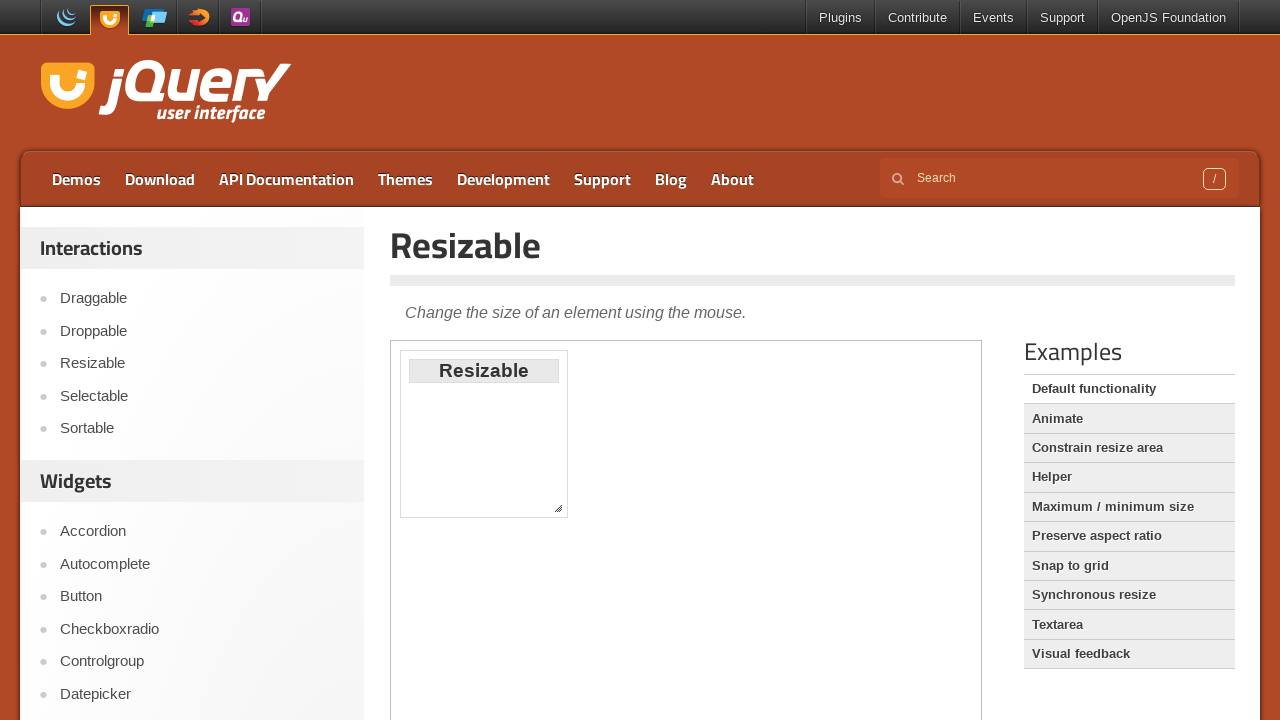

Retrieved bounding box coordinates of the resize handle
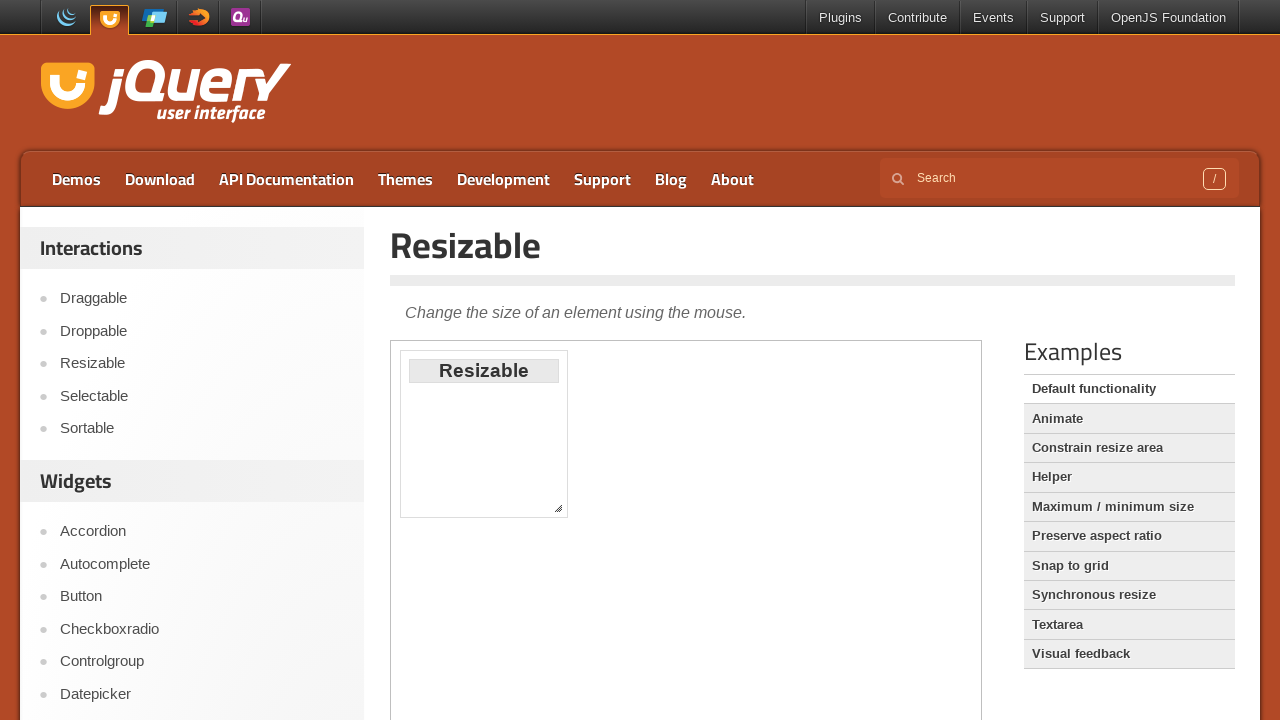

Moved mouse to the center of the resize handle at (569, 434)
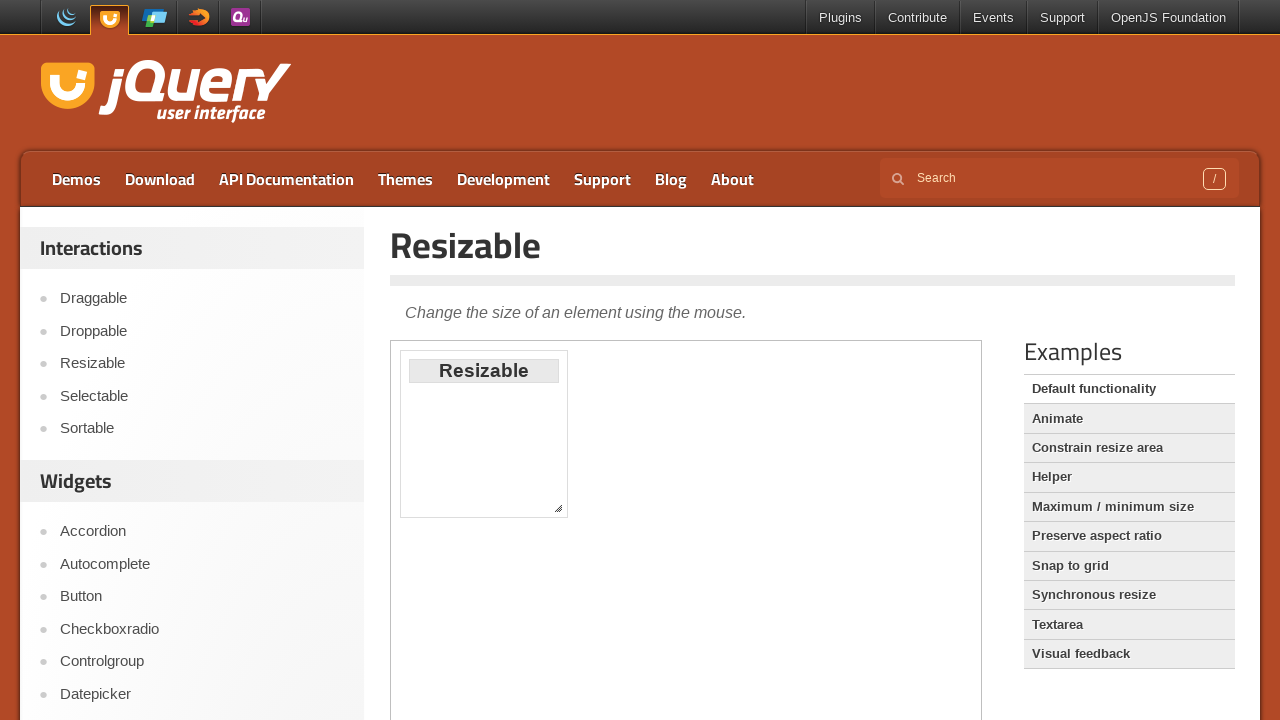

Pressed down mouse button on resize handle at (569, 434)
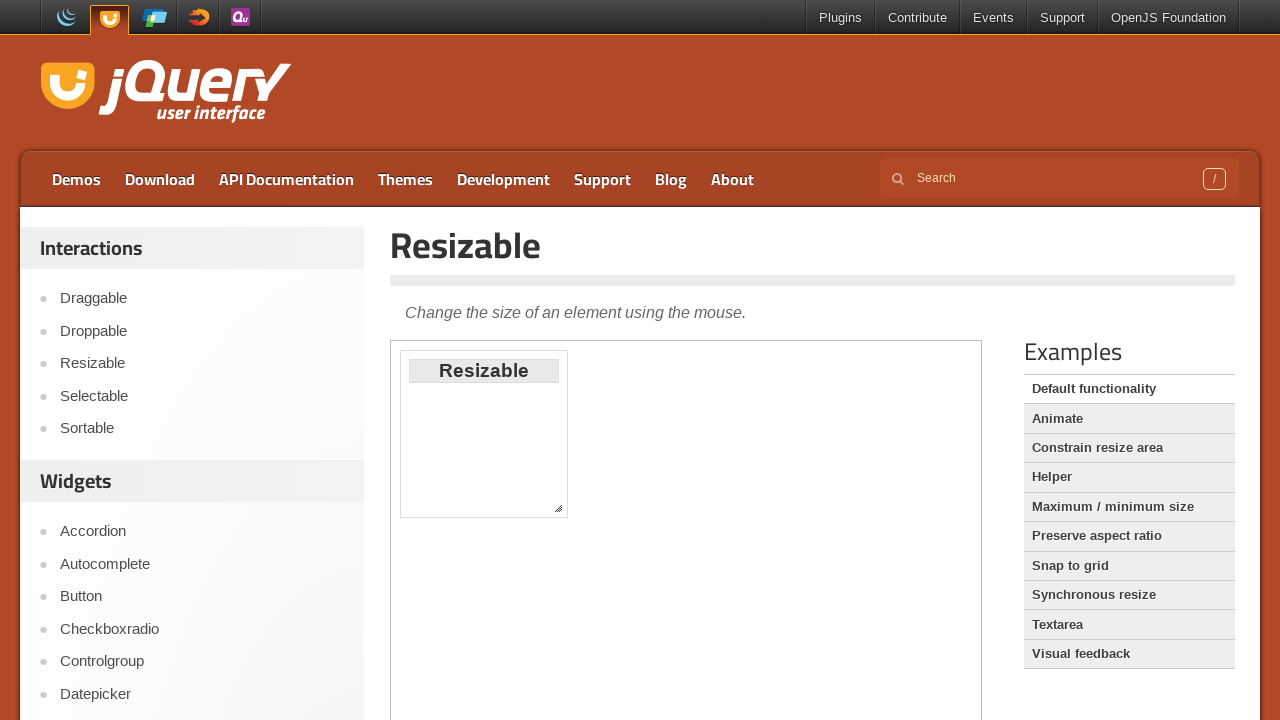

Dragged resize handle 50px right and 60px down at (619, 494)
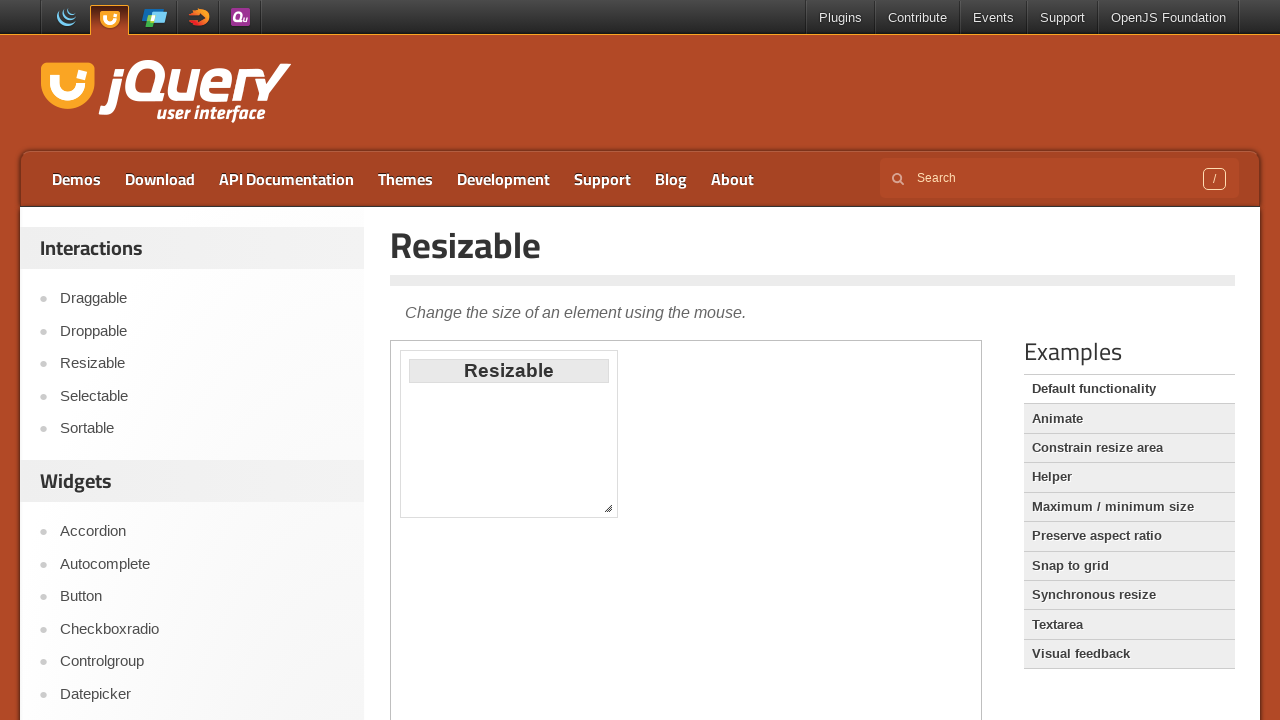

Released mouse button, completing the resize operation at (619, 494)
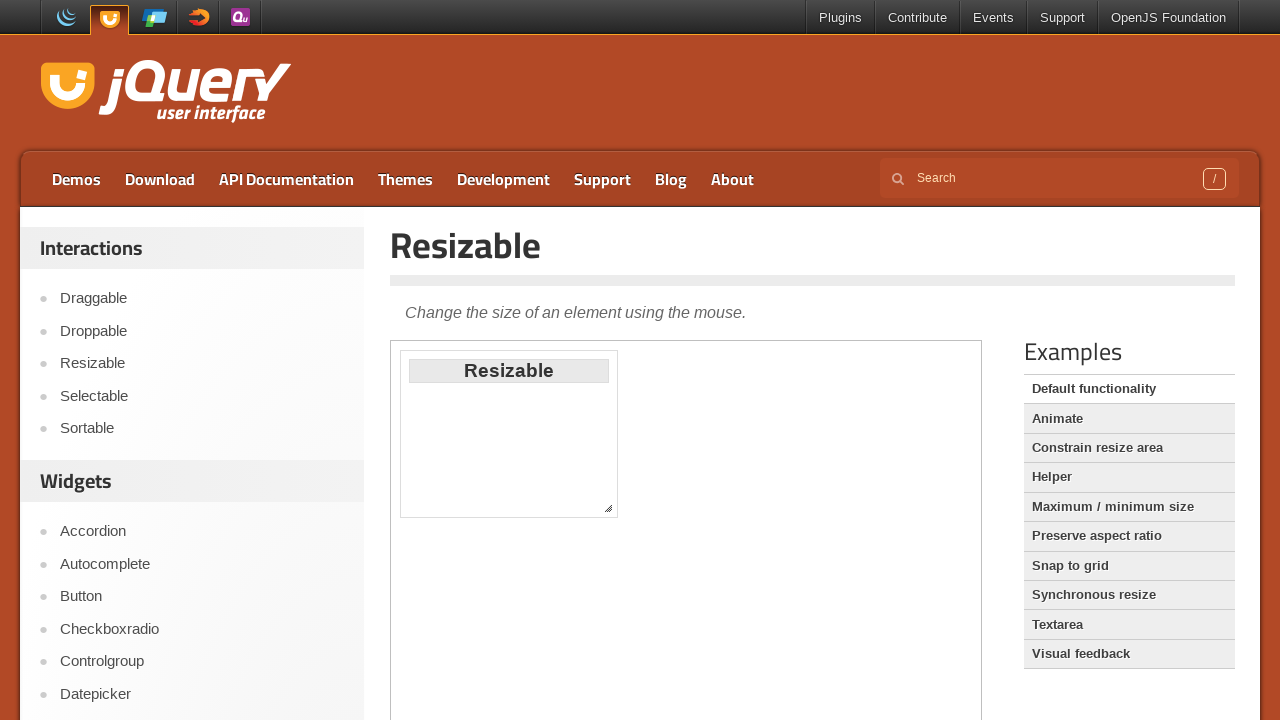

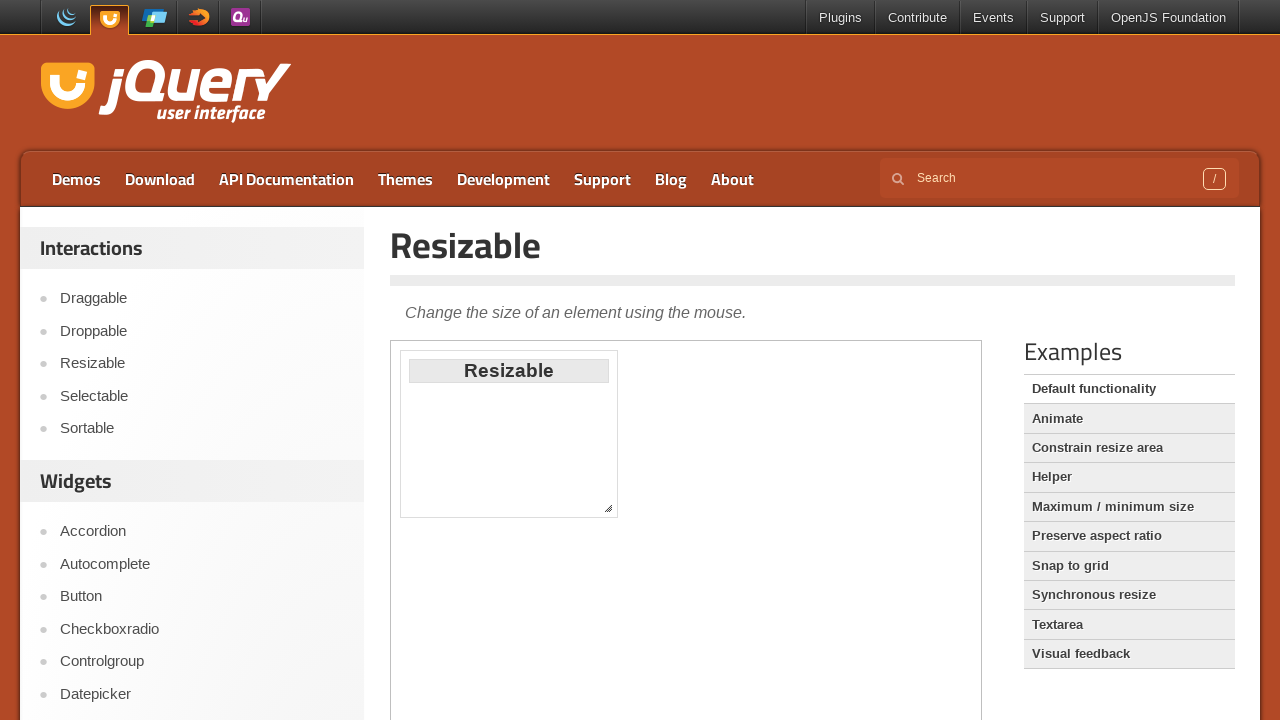